Tests a grocery shopping site by searching for products containing 'ca', verifying 4 products appear, clicking add to cart buttons, and extracting logo text

Starting URL: https://rahulshettyacademy.com/seleniumPractise/#/

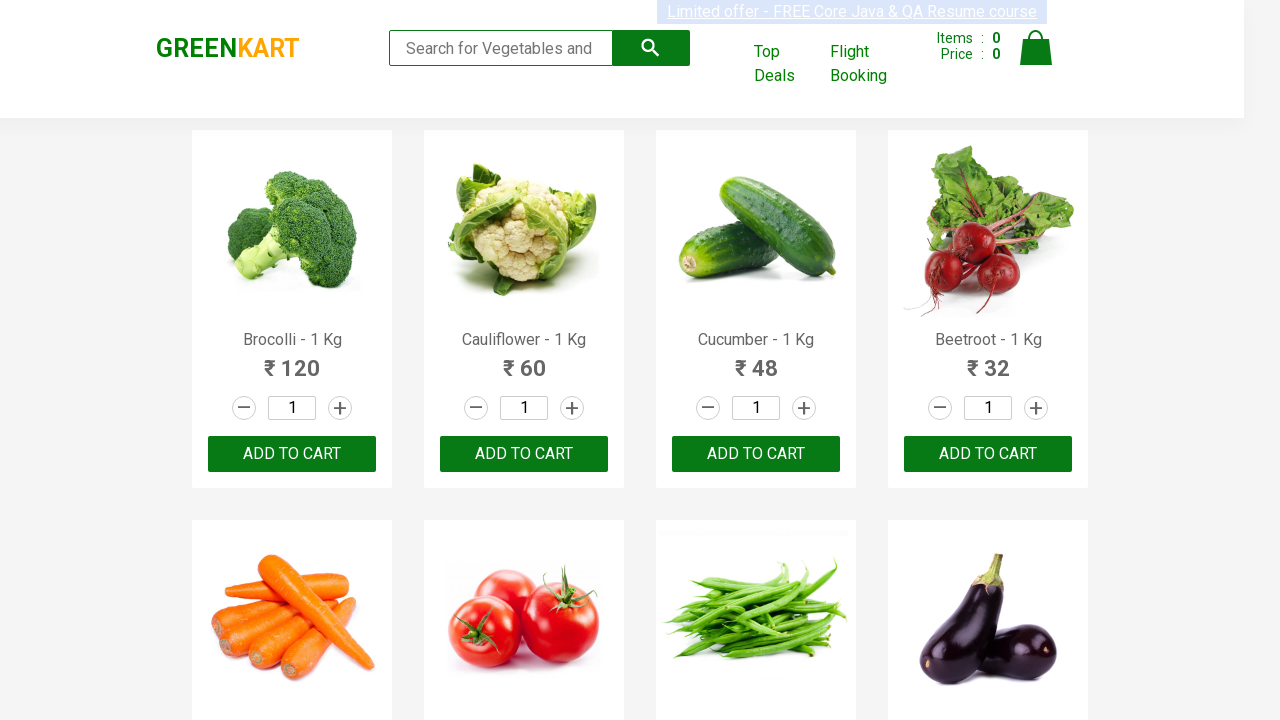

Filled search box with 'ca' on .search-keyword
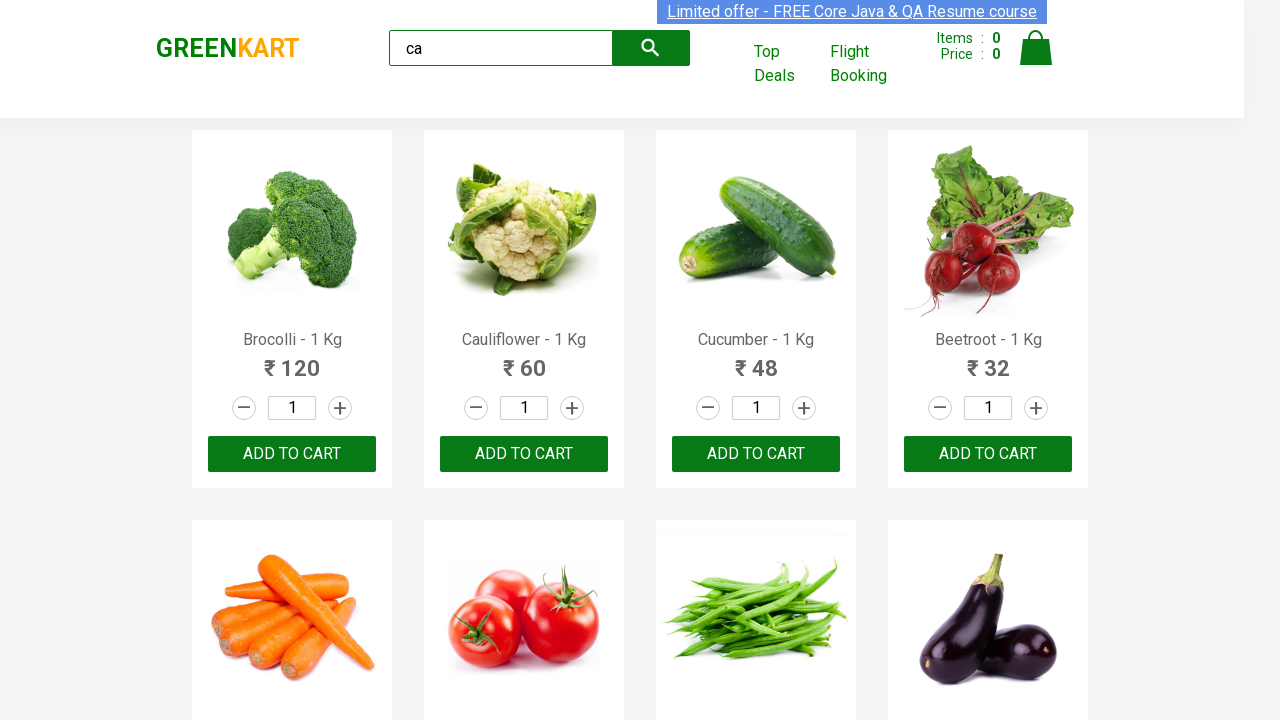

Waited 2 seconds for products to load
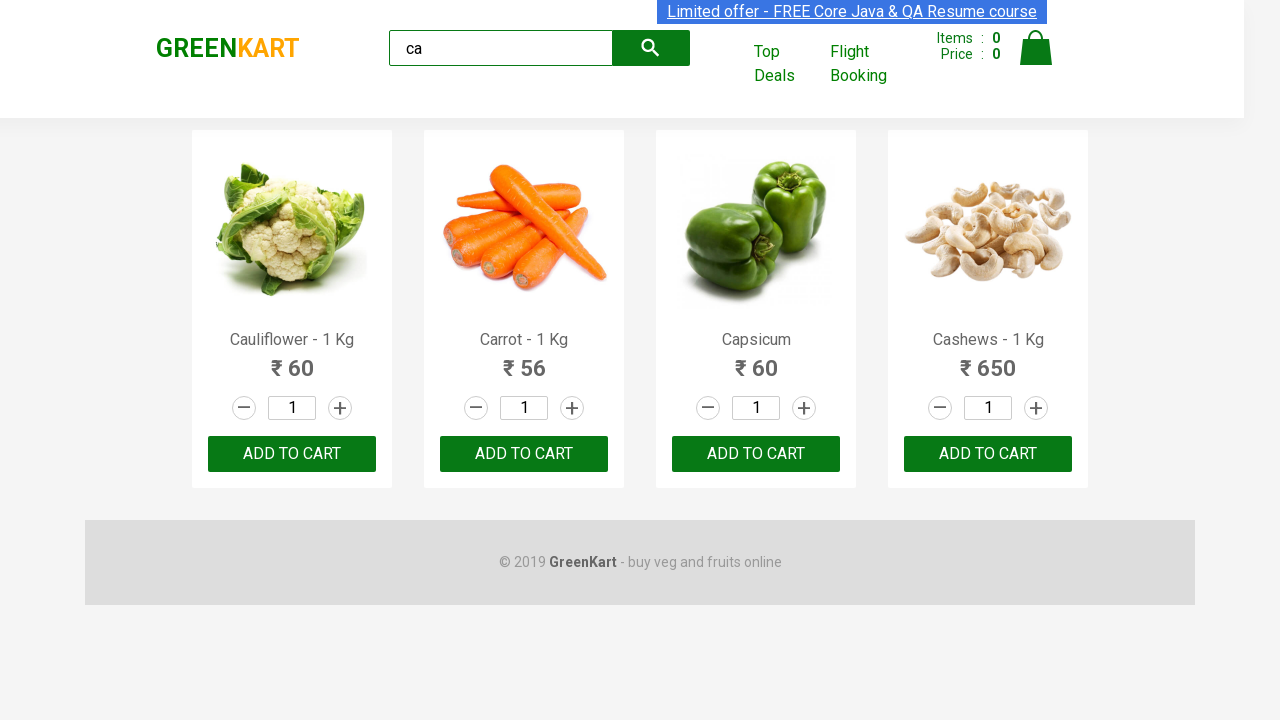

Verified products are visible on the page
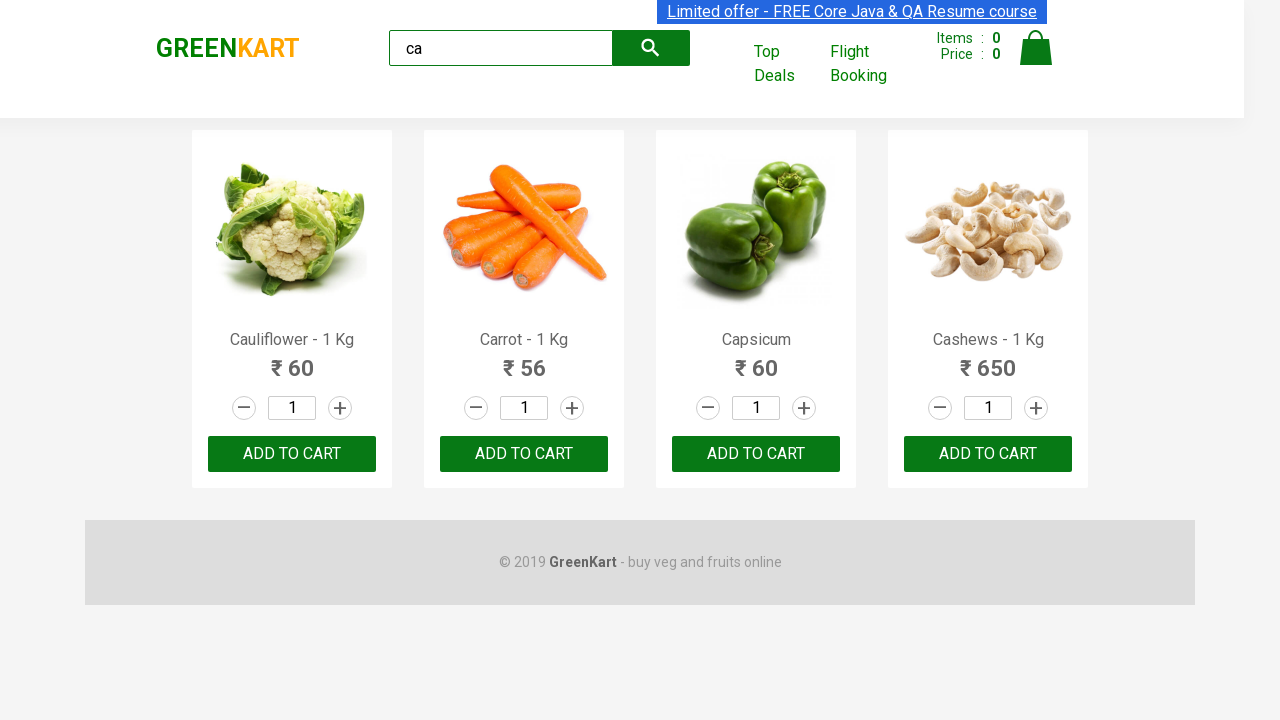

Clicked 'Add to Cart' button on third product at (756, 454) on :nth-child(3) > .product-action > button
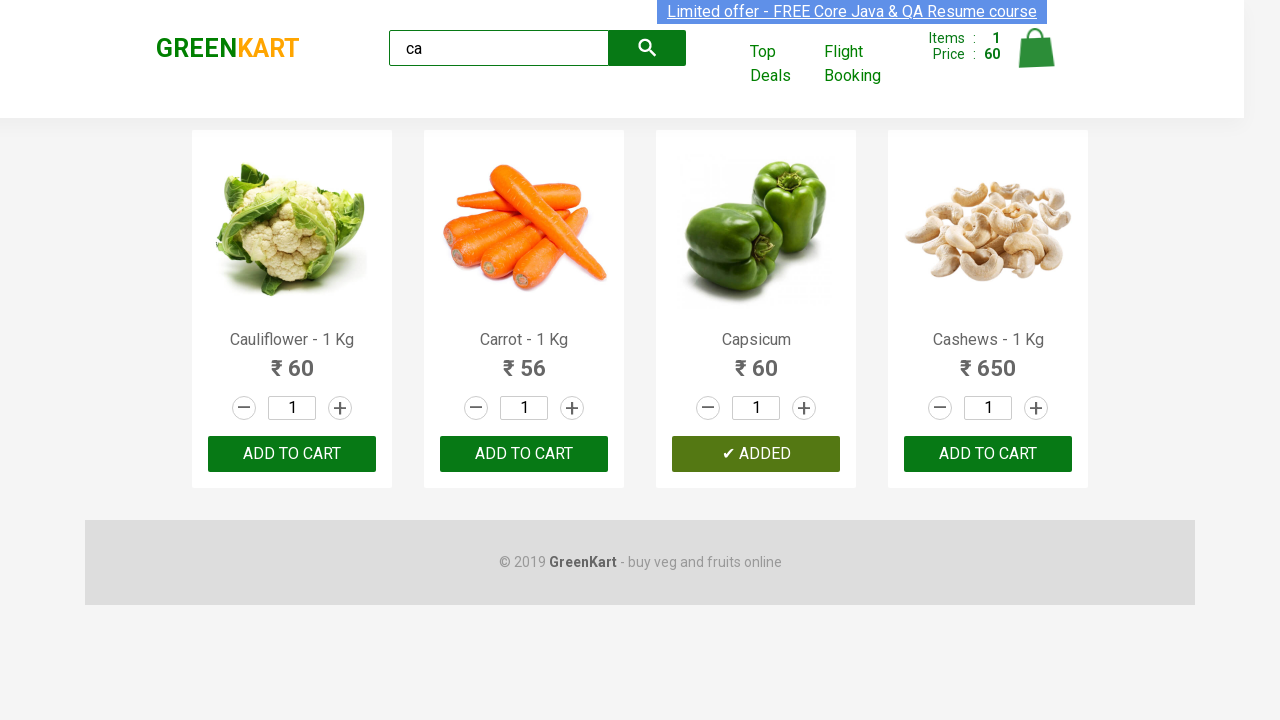

Clicked 'ADD TO CART' button on third product using nth selector at (756, 454) on .products .product >> nth=2 >> button >> internal:has-text="ADD TO CART"i
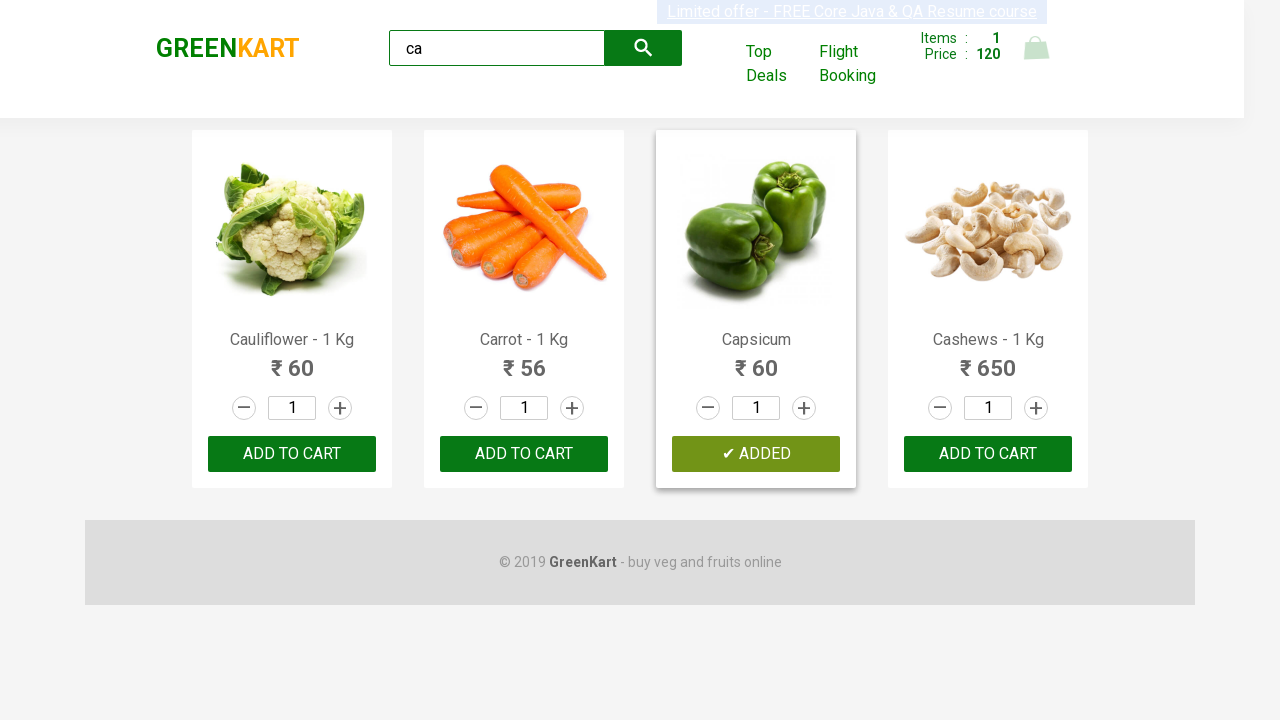

Extracted logo text: GREENKART
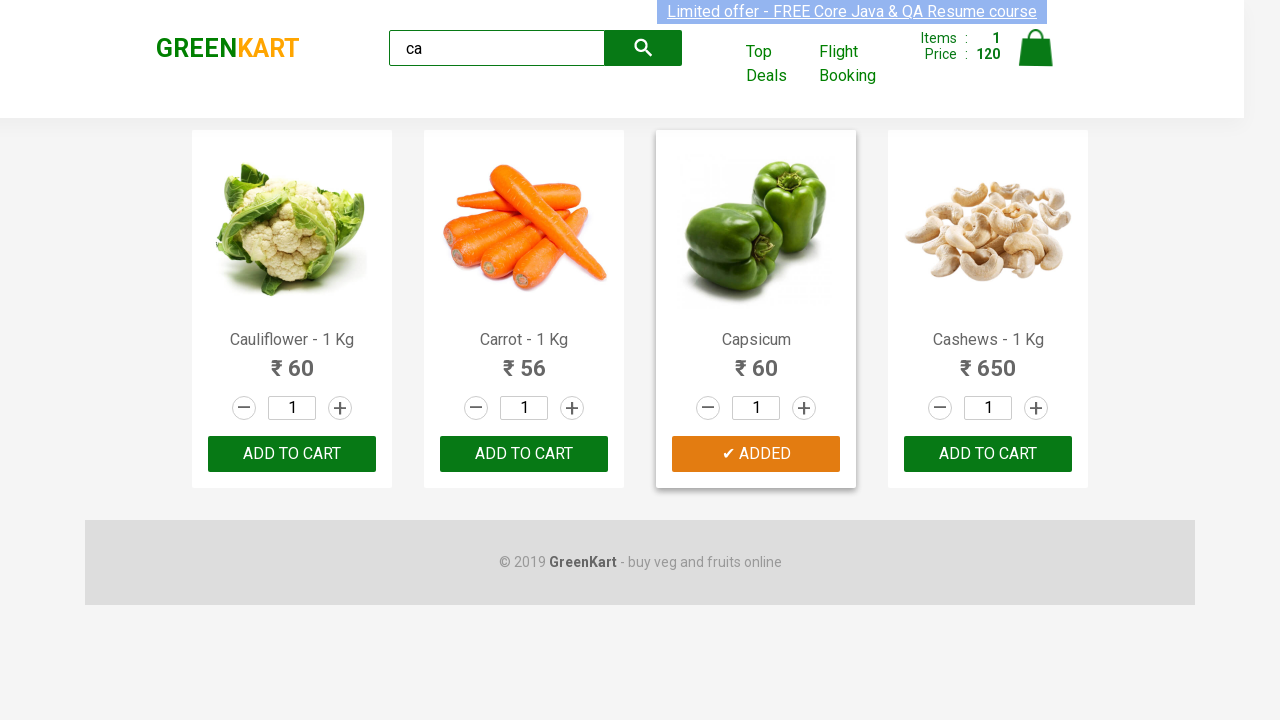

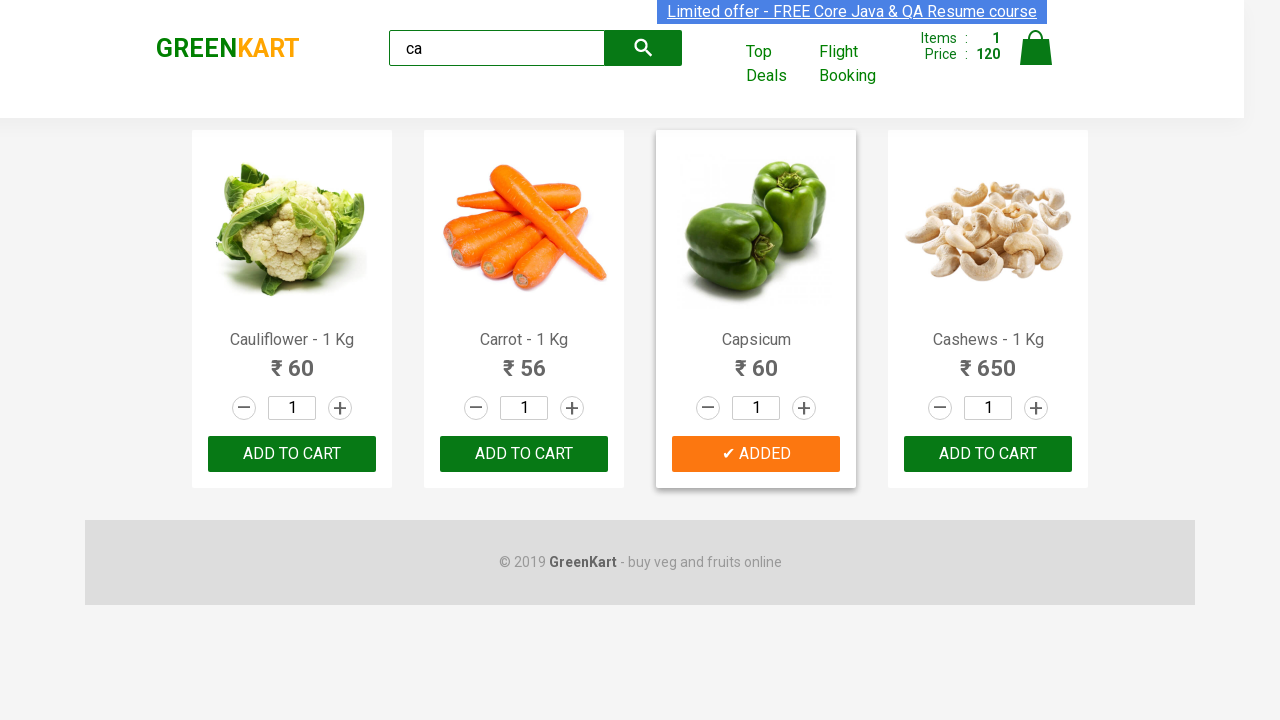